Tests a practice form by checking a checkbox, selecting radio button and dropdown options, filling a password field, submitting the form, then navigating to the Shop page and adding a Nokia Edge product to cart.

Starting URL: https://rahulshettyacademy.com/angularpractice/

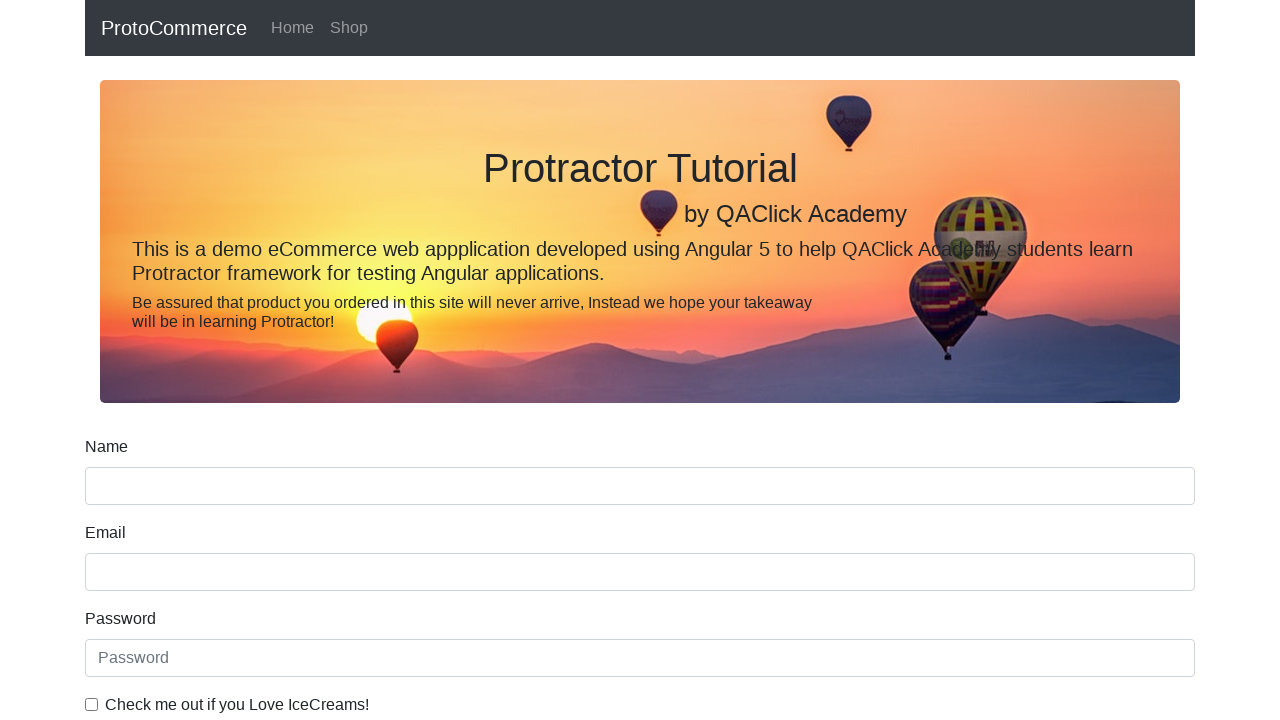

Checked the ice cream checkbox at (92, 704) on internal:label="Check me out if you Love IceCreams!"i
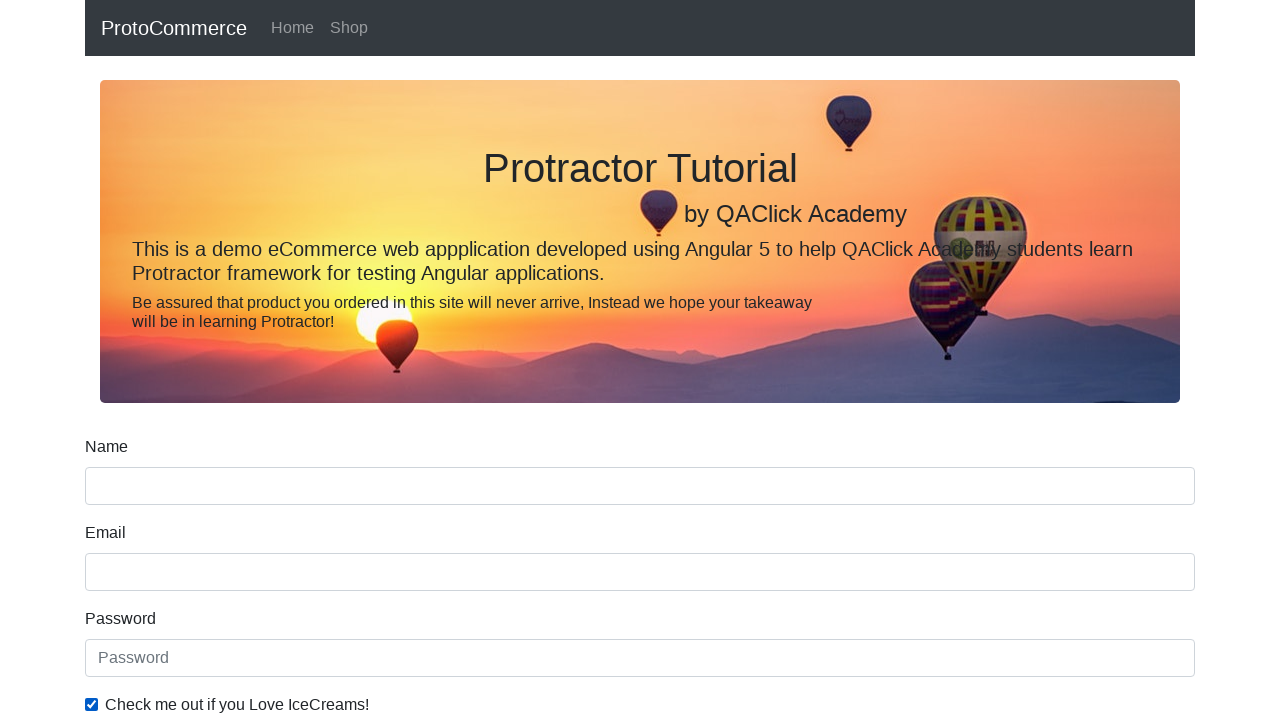

Selected 'Employed' radio button at (326, 360) on internal:label="Employed"i
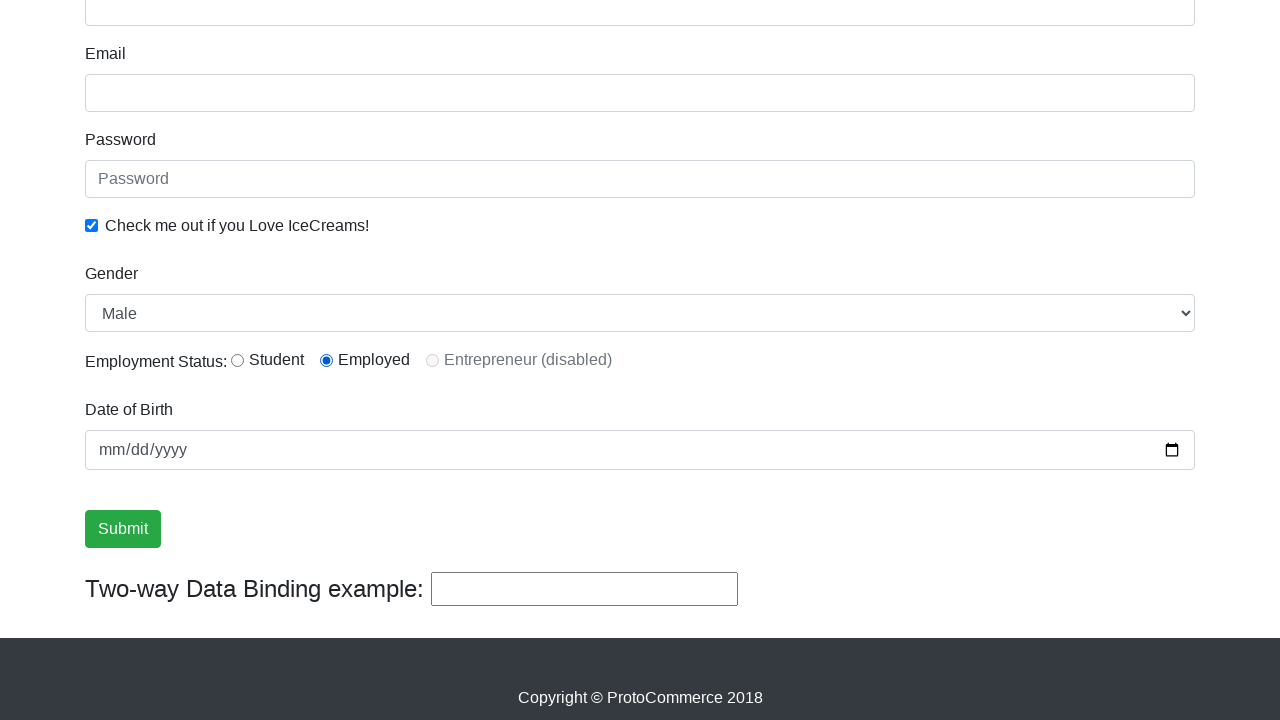

Selected 'Female' from Gender dropdown on internal:label="Gender"i
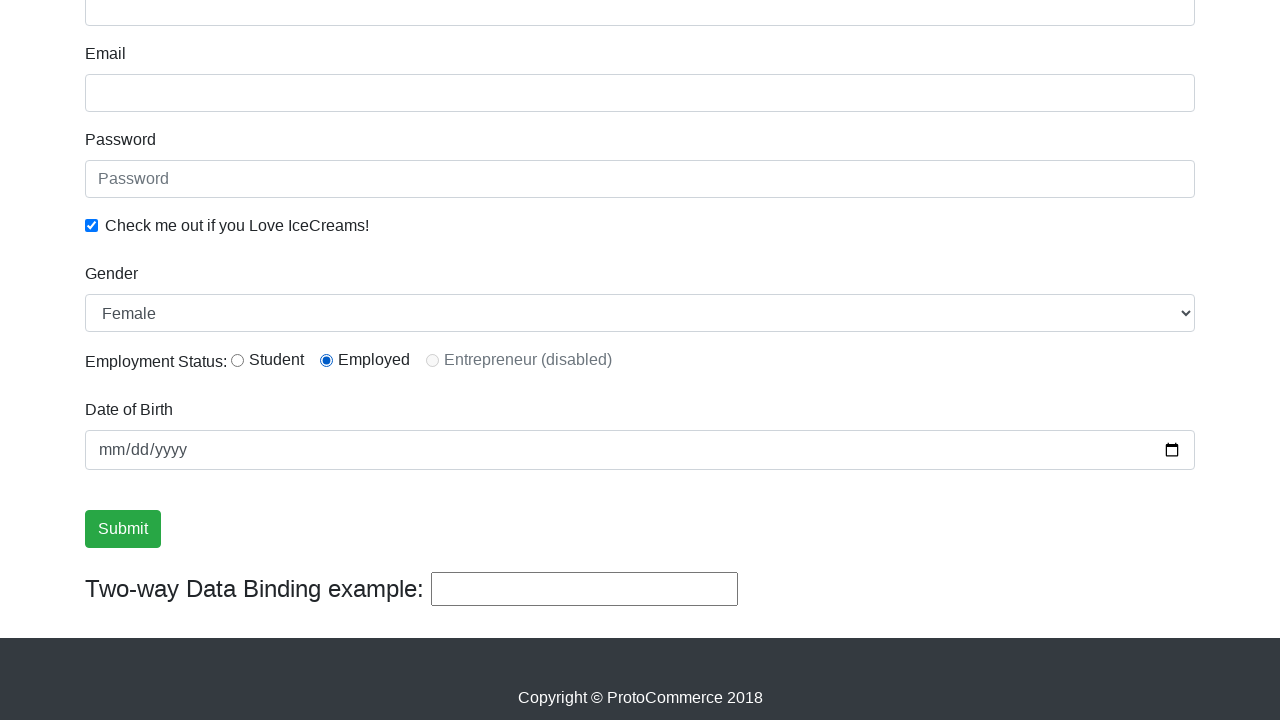

Filled password field with 'abcd' on internal:attr=[placeholder="Password"i]
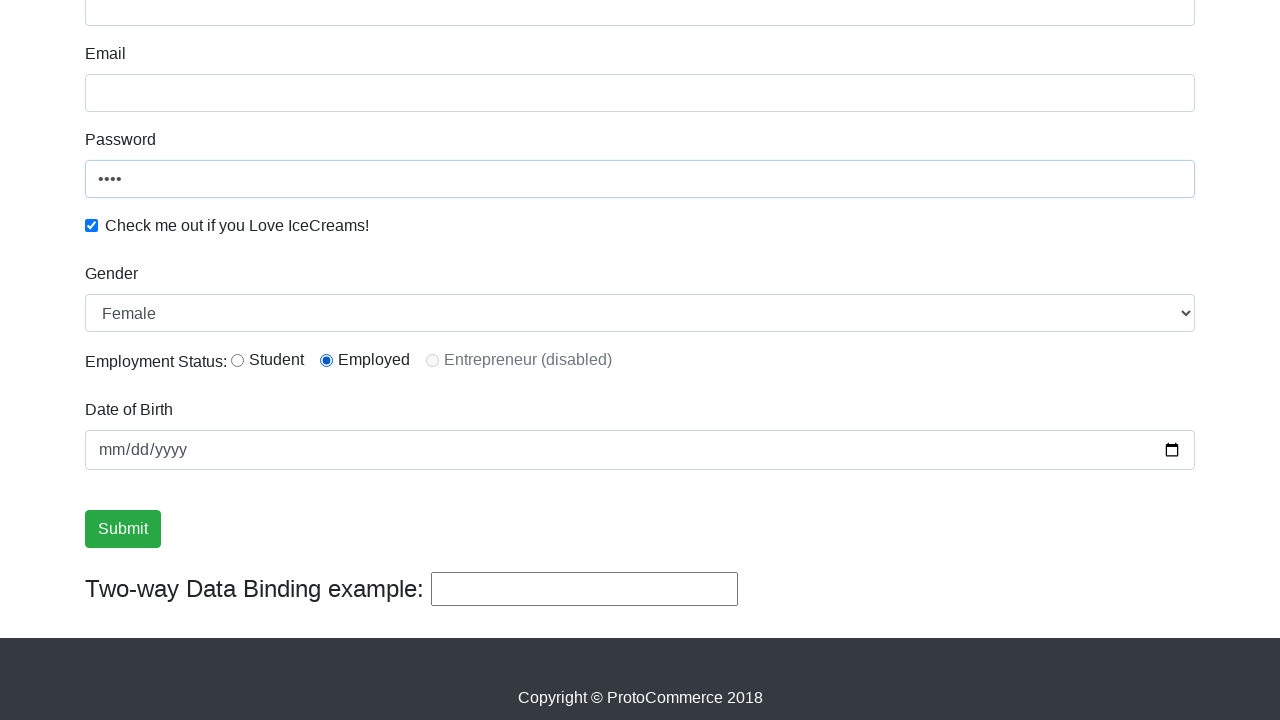

Clicked Submit button to submit the form at (123, 529) on internal:role=button[name="Submit"i]
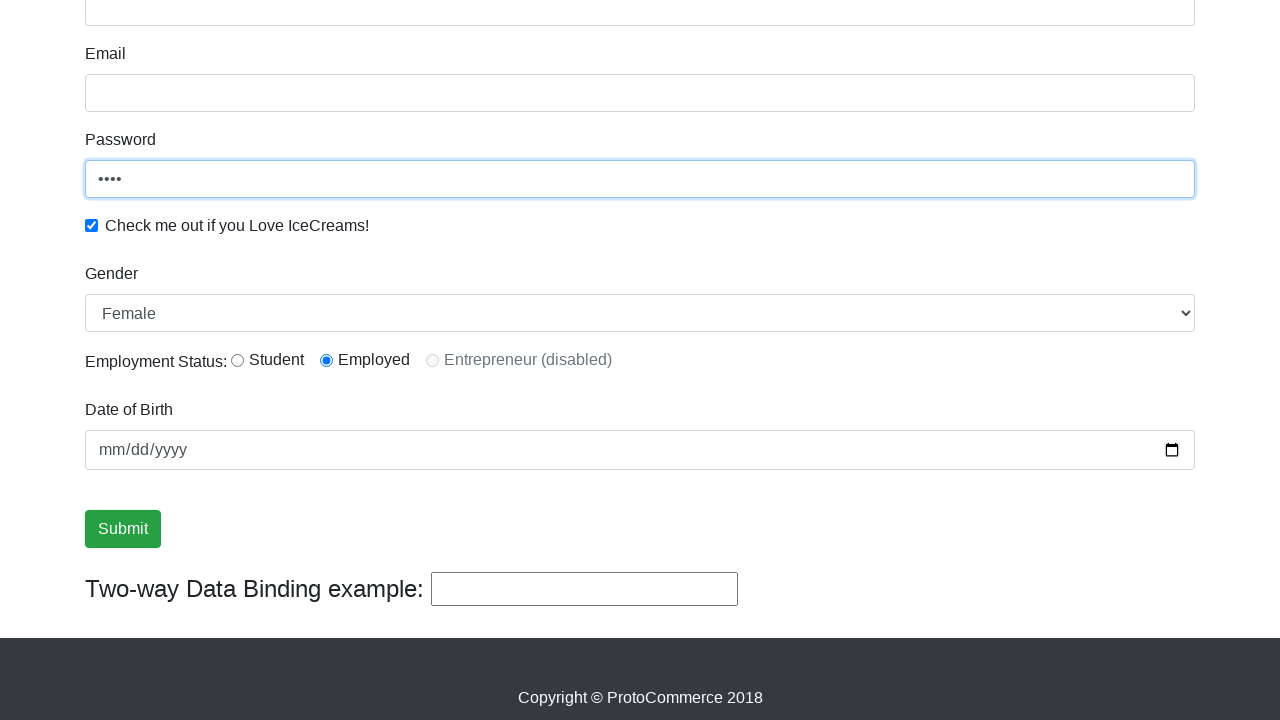

Verified success message is visible
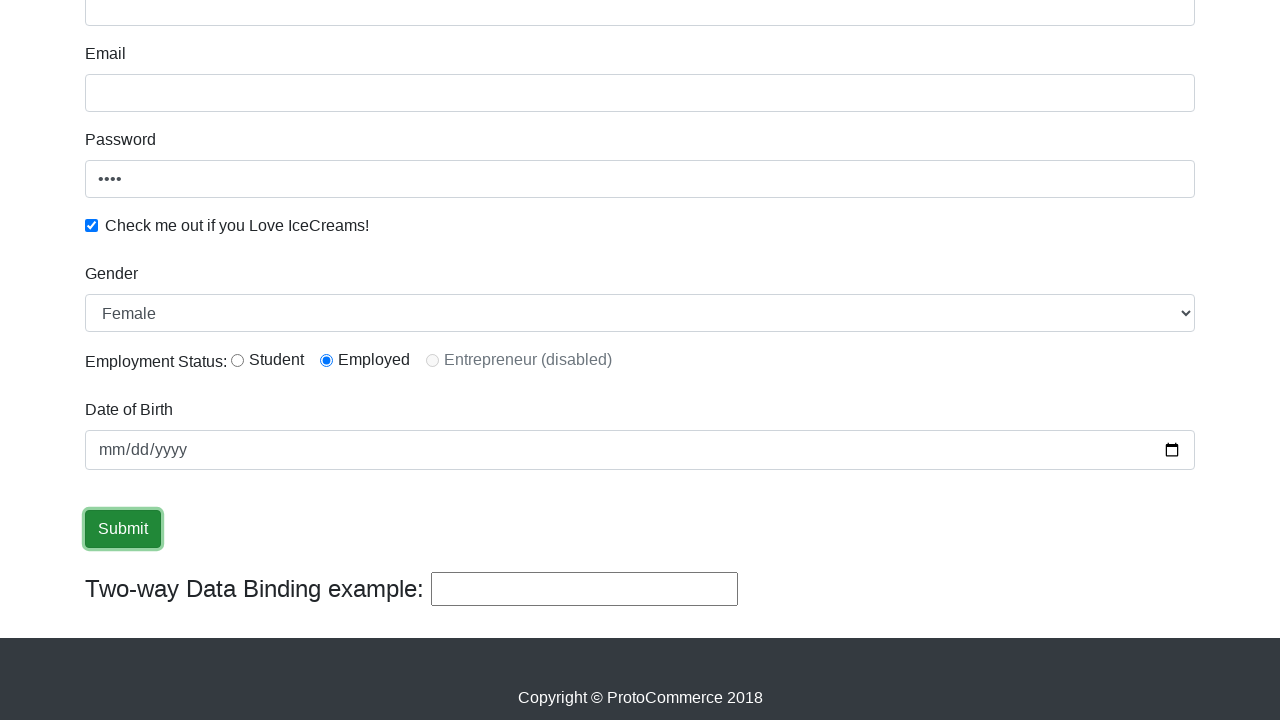

Clicked on Shop link to navigate to shop page at (349, 28) on internal:role=link[name="Shop"i]
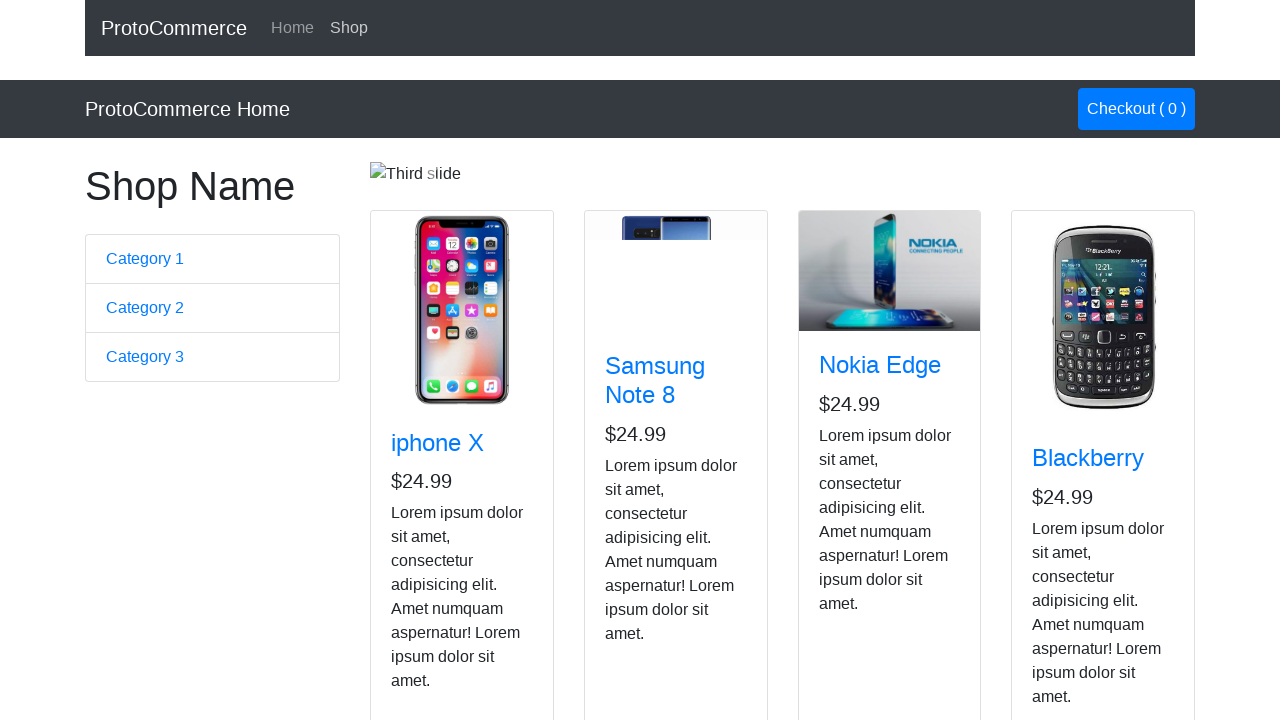

Added Nokia Edge product to cart at (854, 528) on app-card >> internal:has-text="Nokia Edge"i >> internal:role=button[name="Add"i]
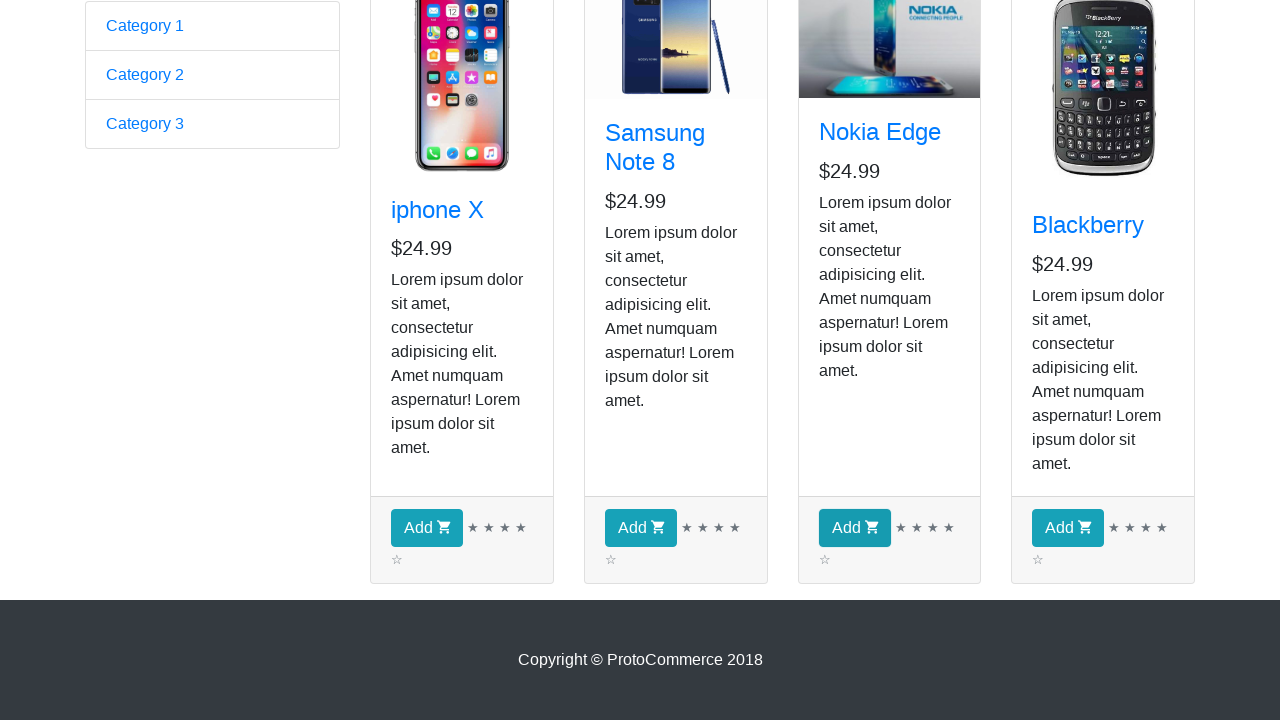

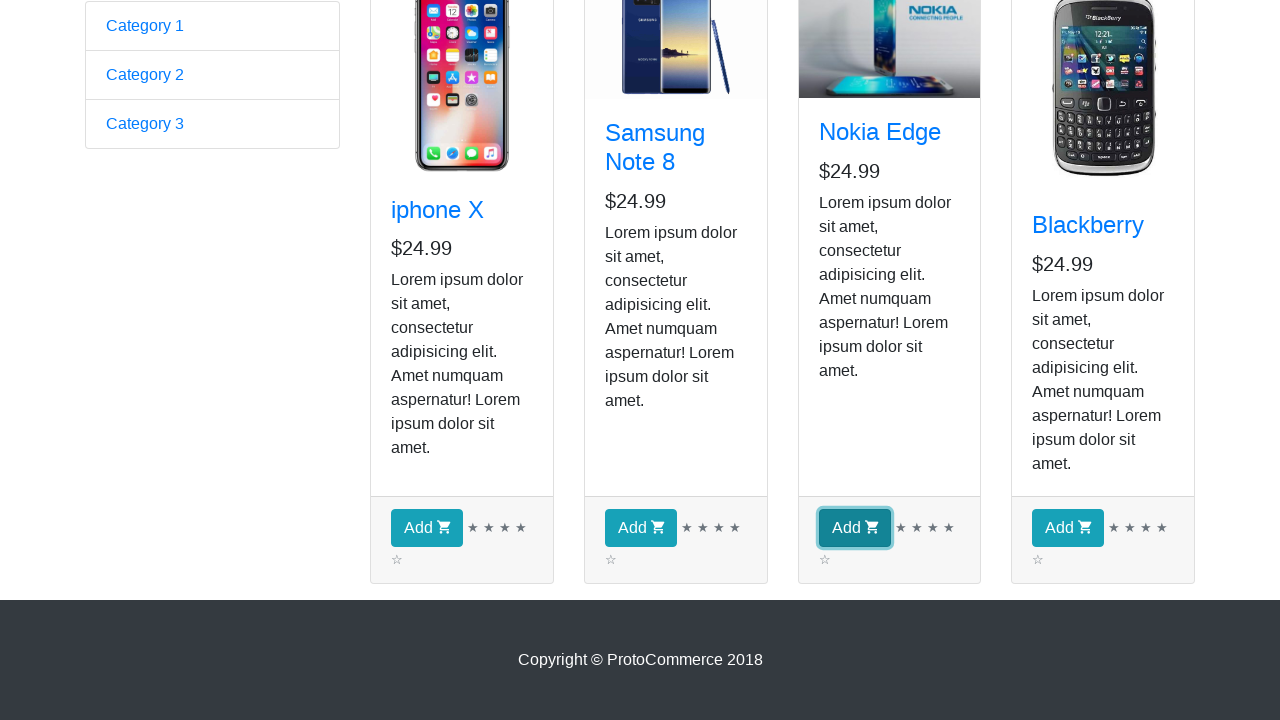